Tests a text form submission by filling in name, email, and address fields, then clicking the submit button

Starting URL: https://demoqa.com/text-box

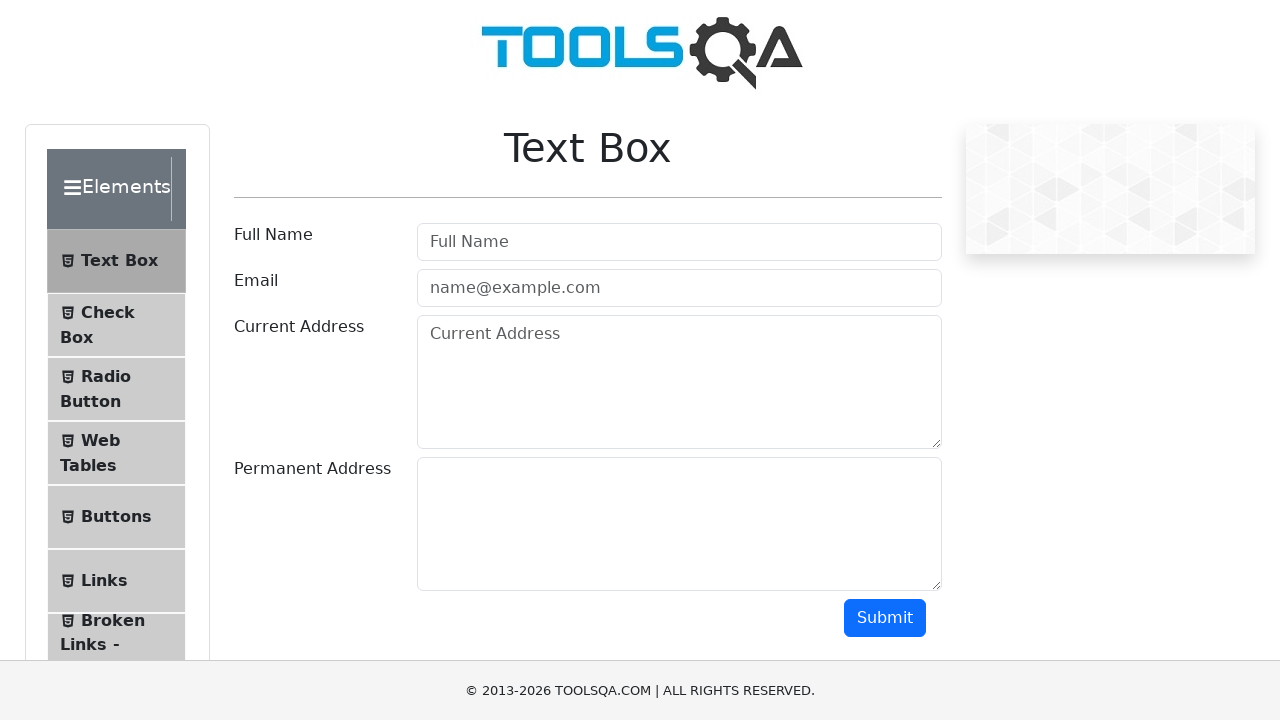

Filled name field with 'Stefan' on //input[@id='userName']
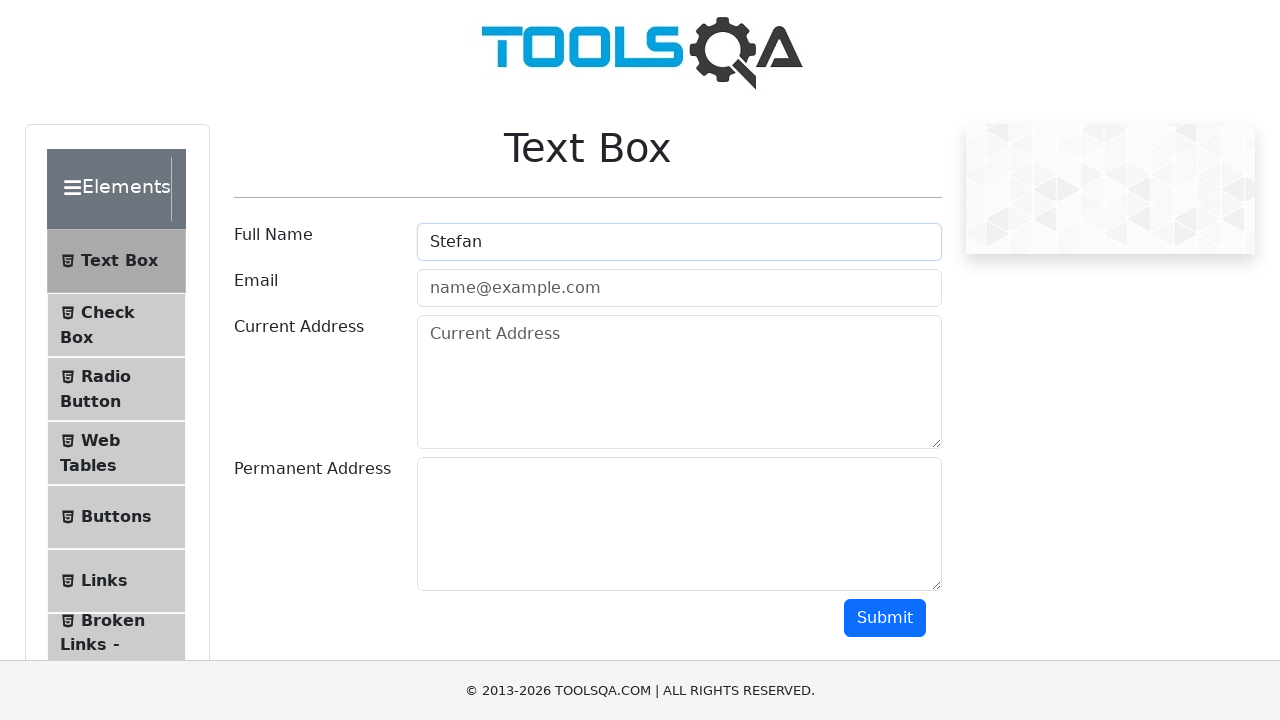

Filled email field with 'mojEmail@gmail.com' on //input[@id='userEmail']
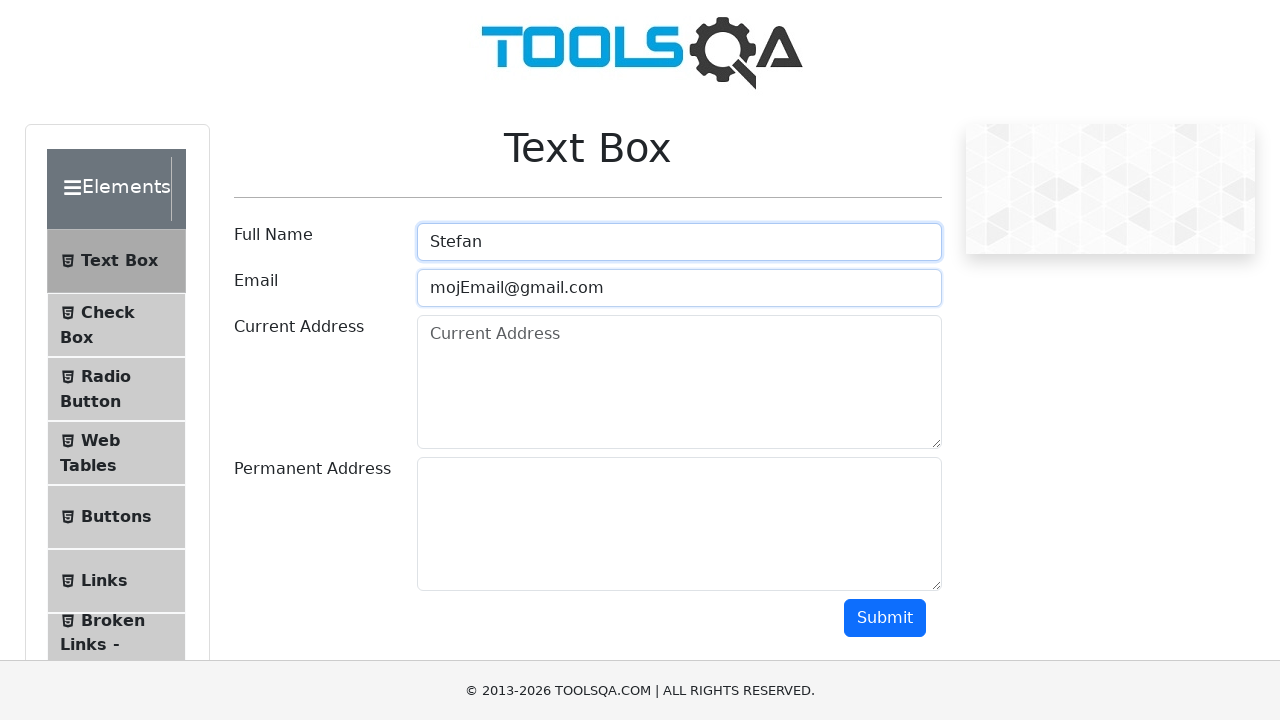

Filled current address field with 'Terazije' on //textarea[@id='currentAddress']
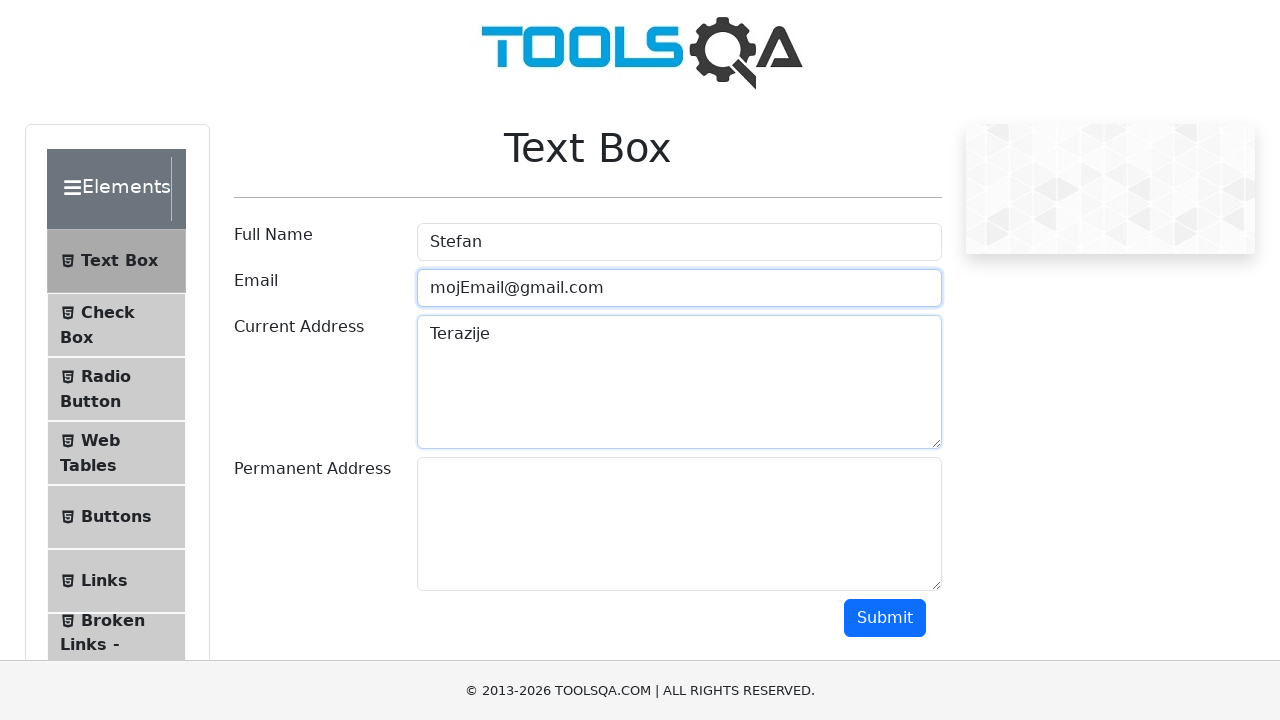

Filled permanent address field with 'beogradska' on //textarea[@id='permanentAddress']
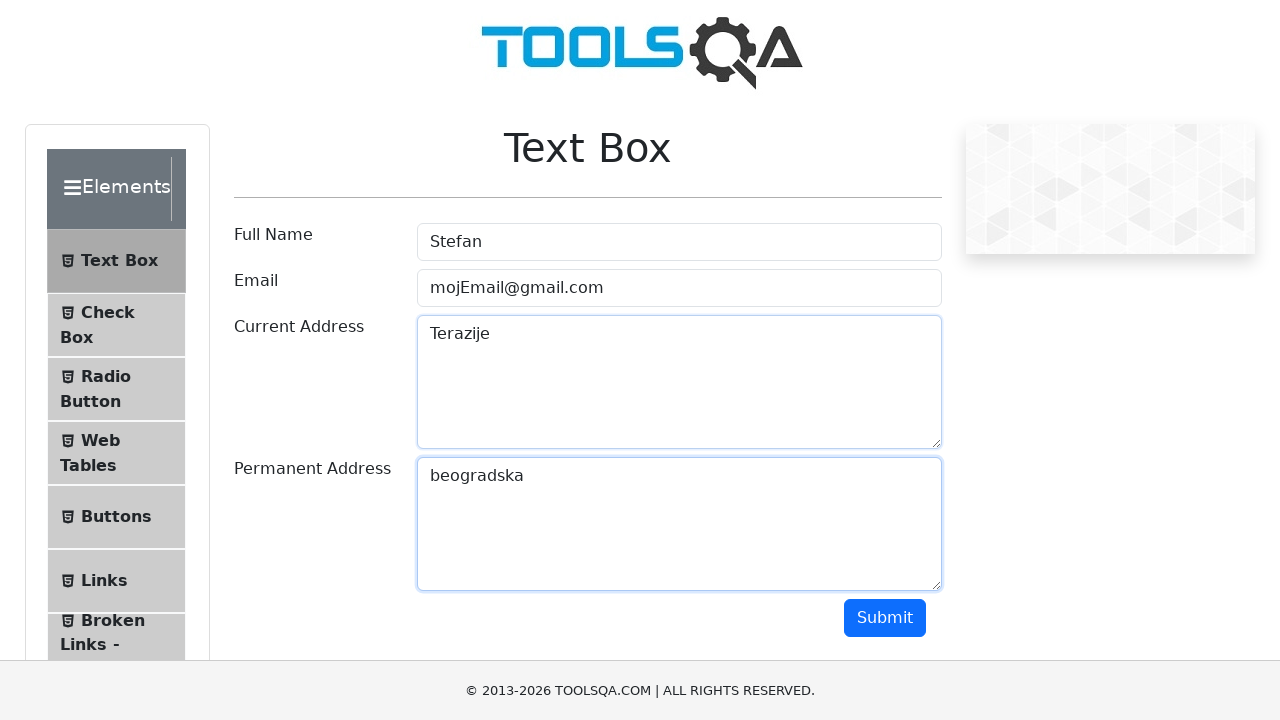

Clicked submit button to submit form at (885, 618) on xpath=//button[@id='submit']
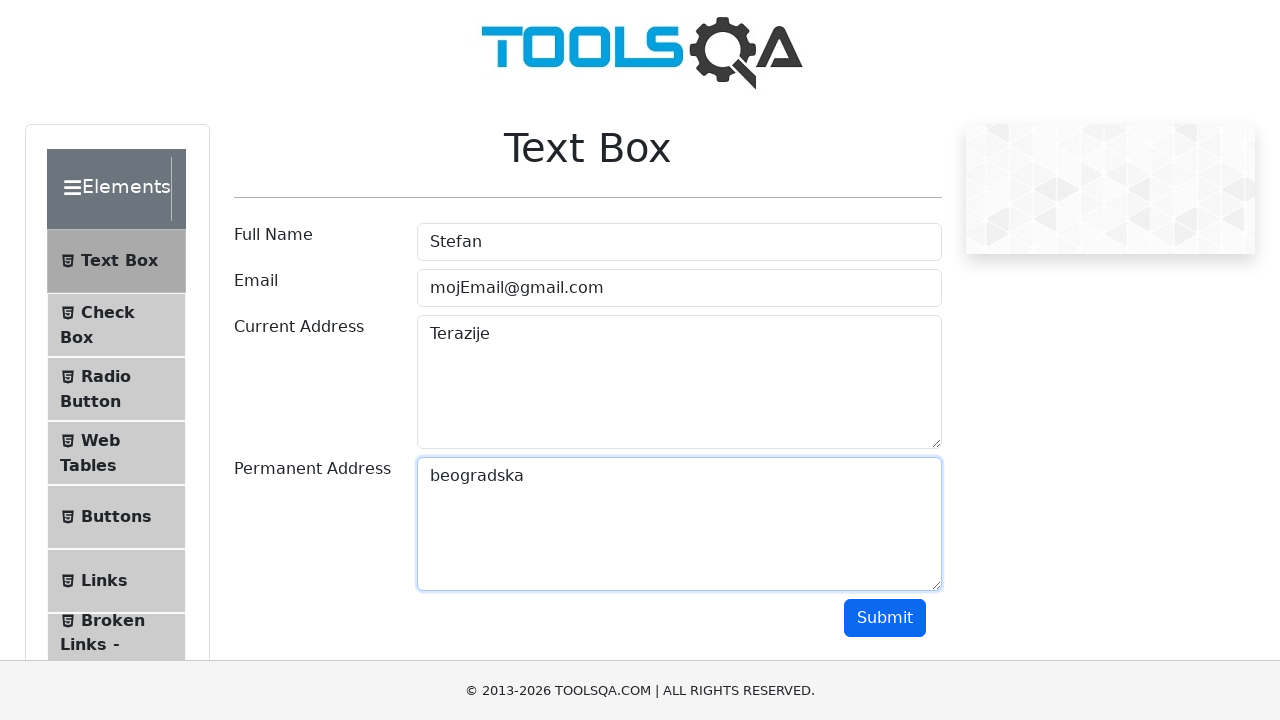

Waited 1000ms for form submission to complete
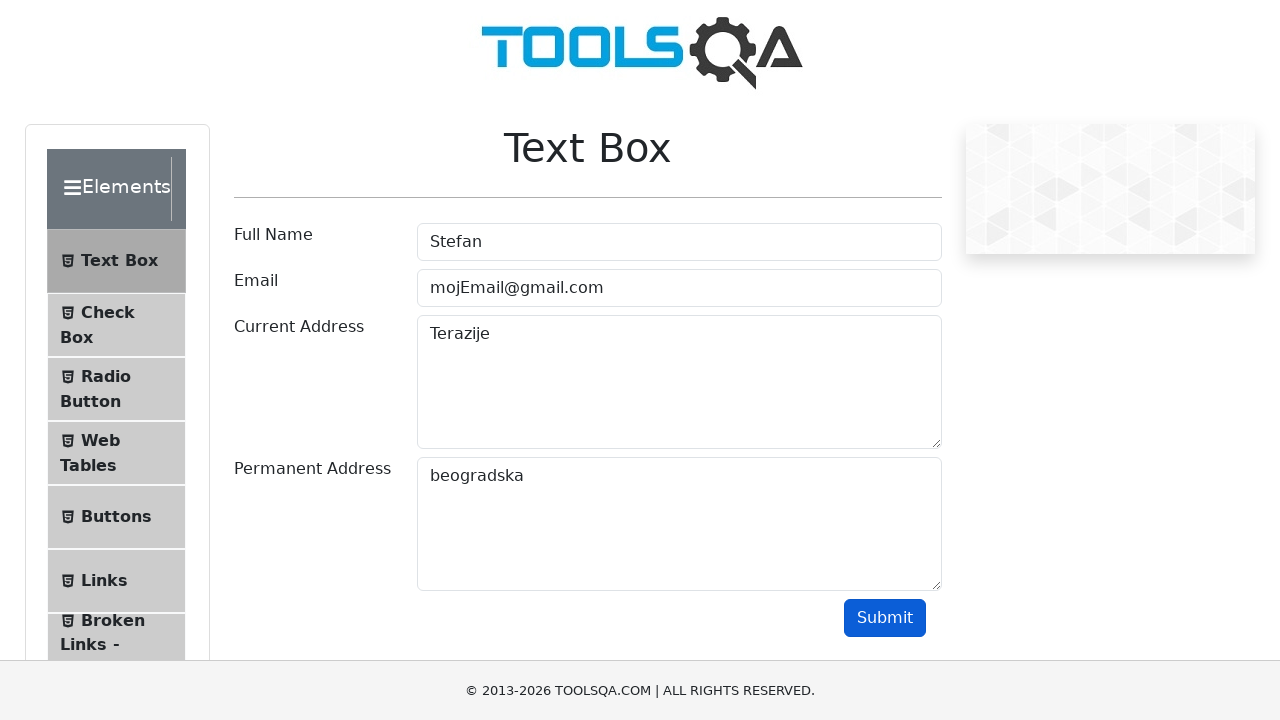

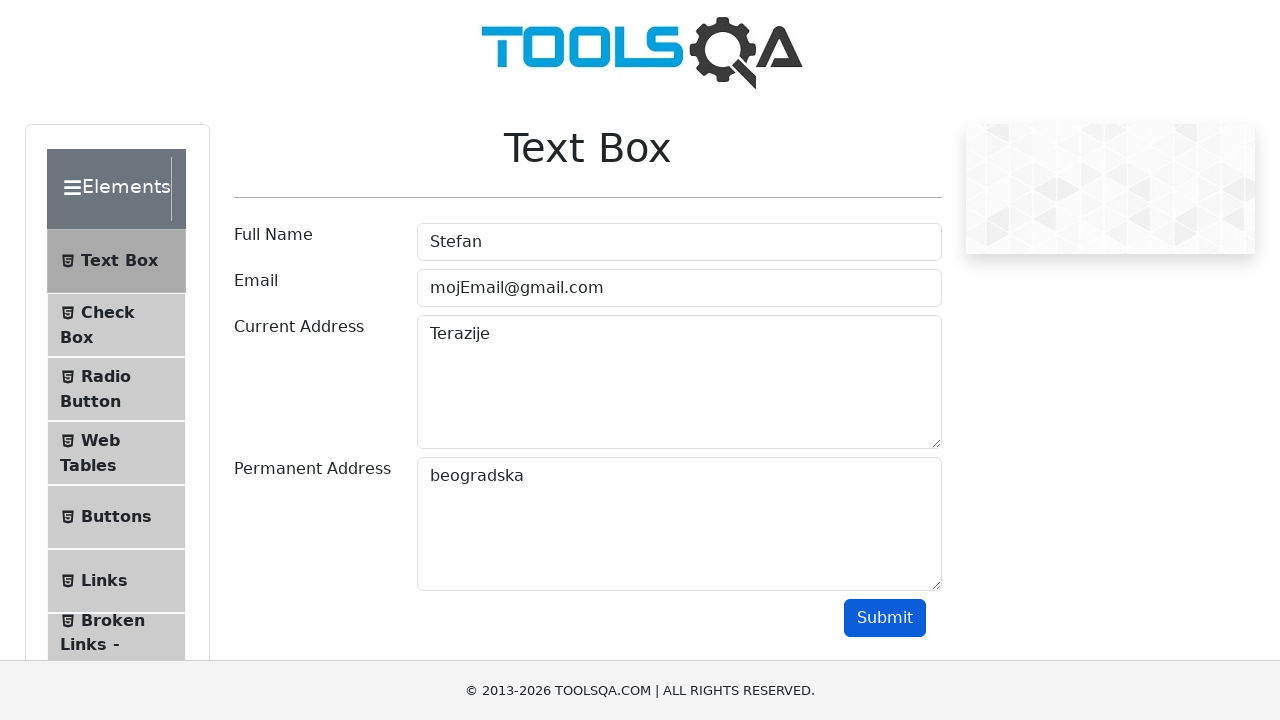